Tests that clicking the Due column header sorts the numeric values in ascending order by clicking once and verifying the order

Starting URL: http://the-internet.herokuapp.com/tables

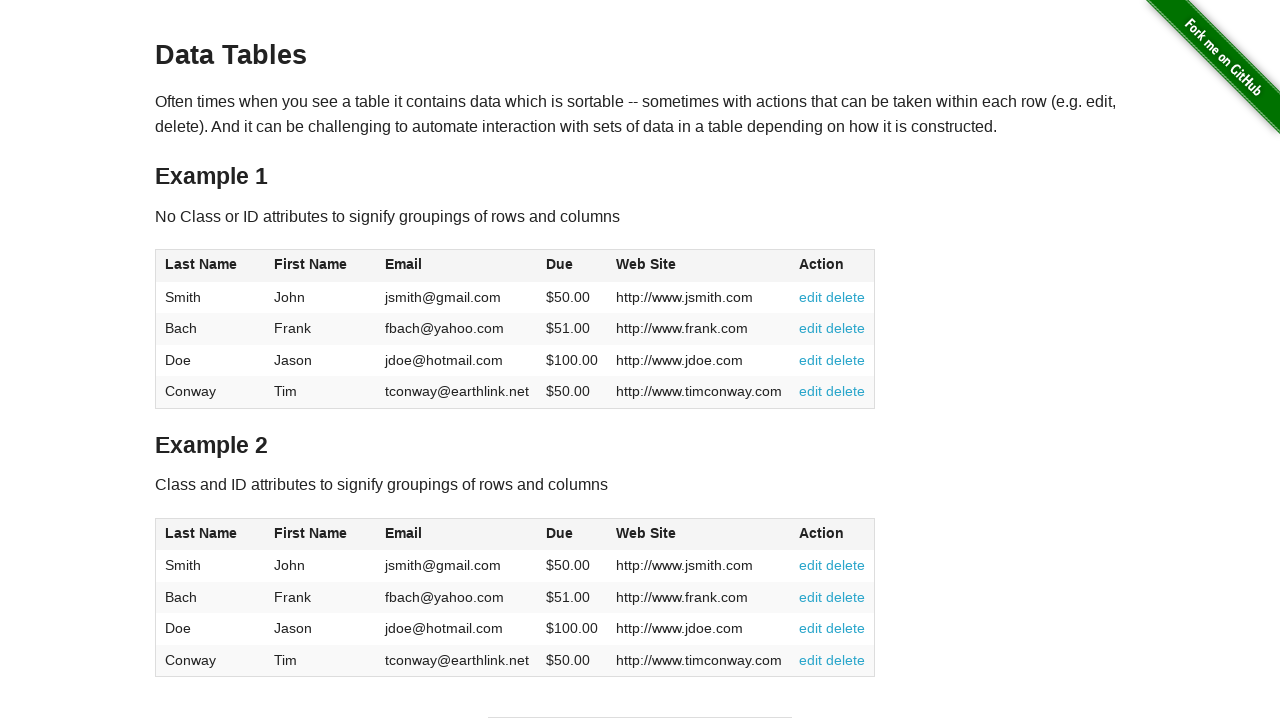

Clicked Due column header to sort in ascending order at (572, 266) on #table1 thead tr th:nth-of-type(4)
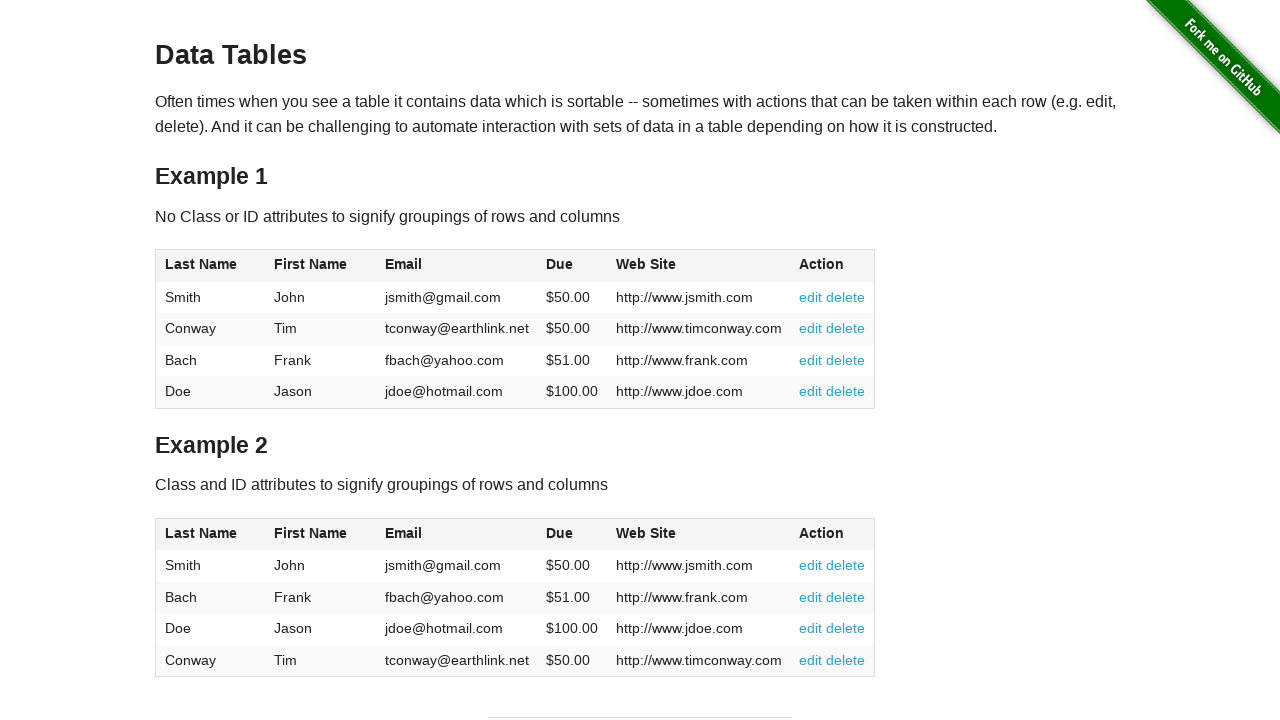

Verified Due column values are loaded and table is sorted
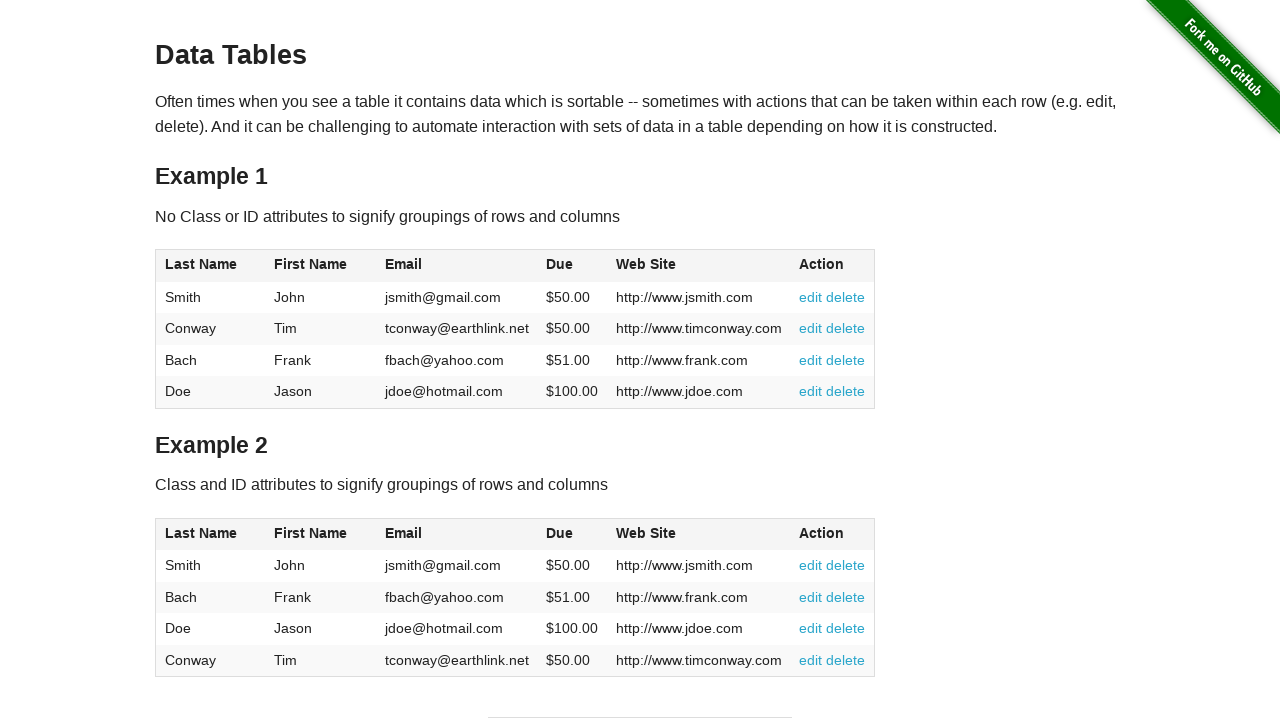

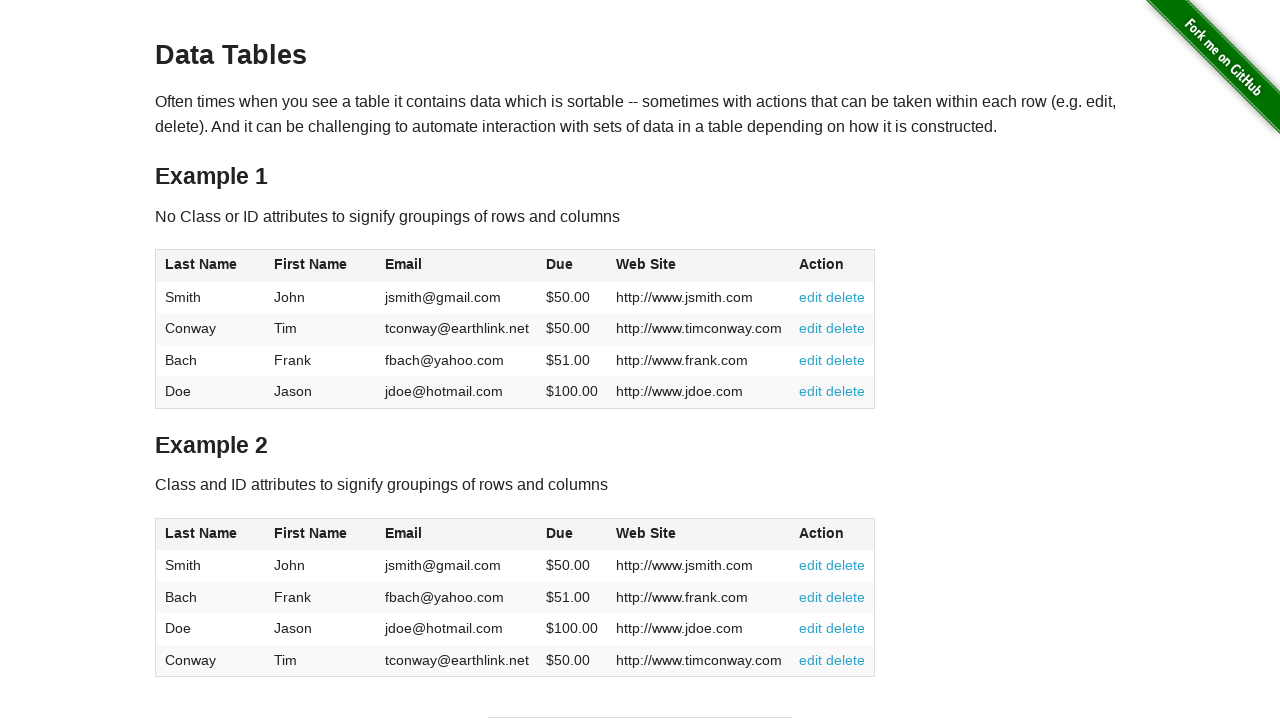